Tests that the broken image section displays at least one valid image

Starting URL: https://demoqa.com/

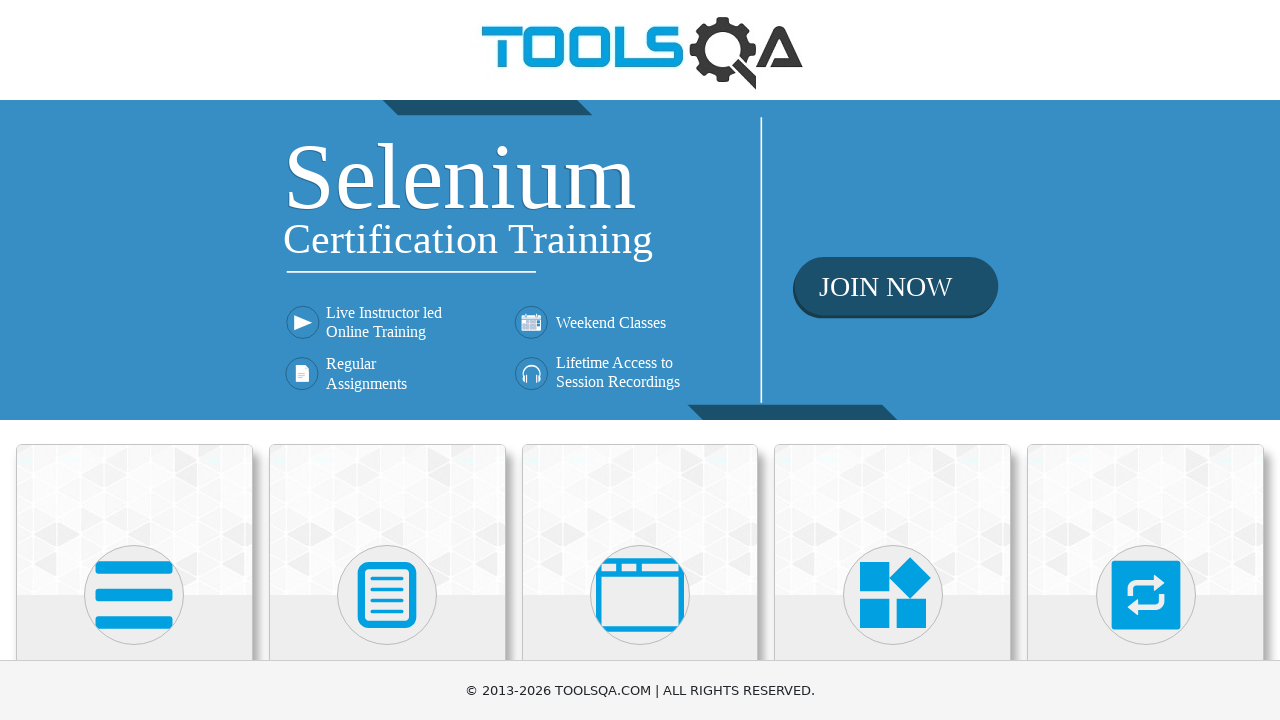

Clicked on Elements card at (134, 360) on xpath=//h5[text()='Elements']
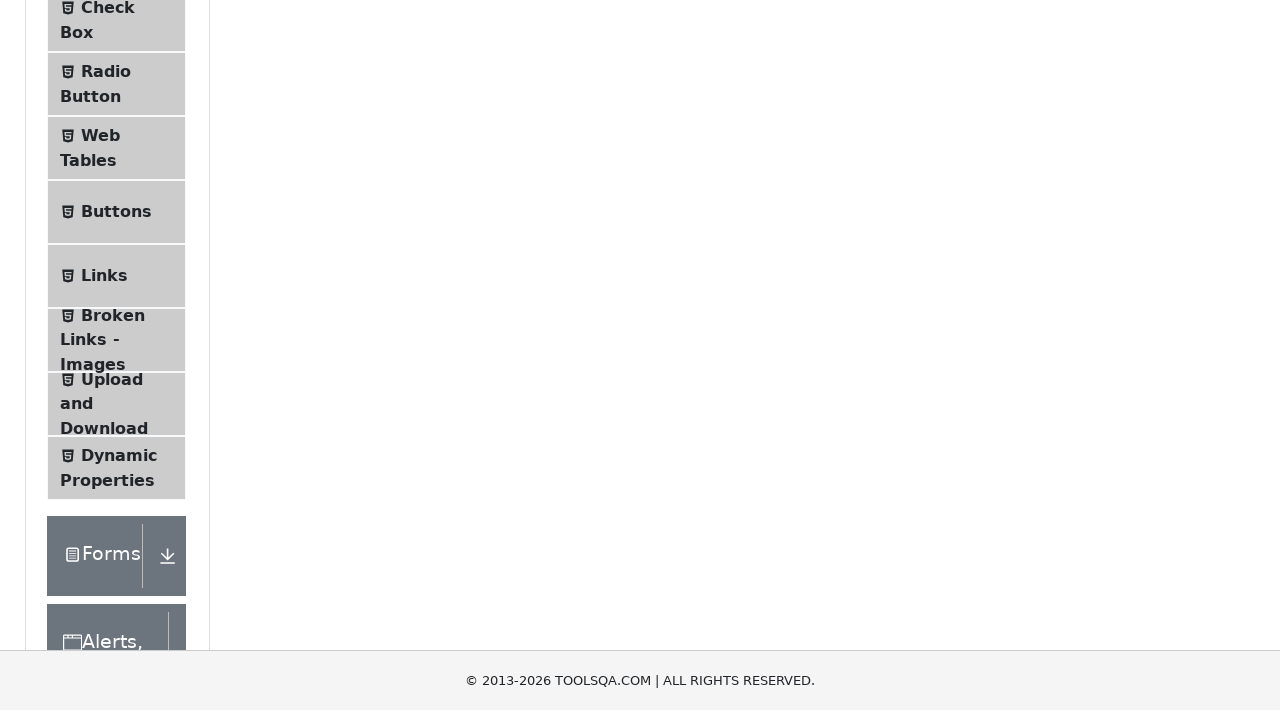

Clicked on Broken Links - Images menu item at (116, 645) on #item-6
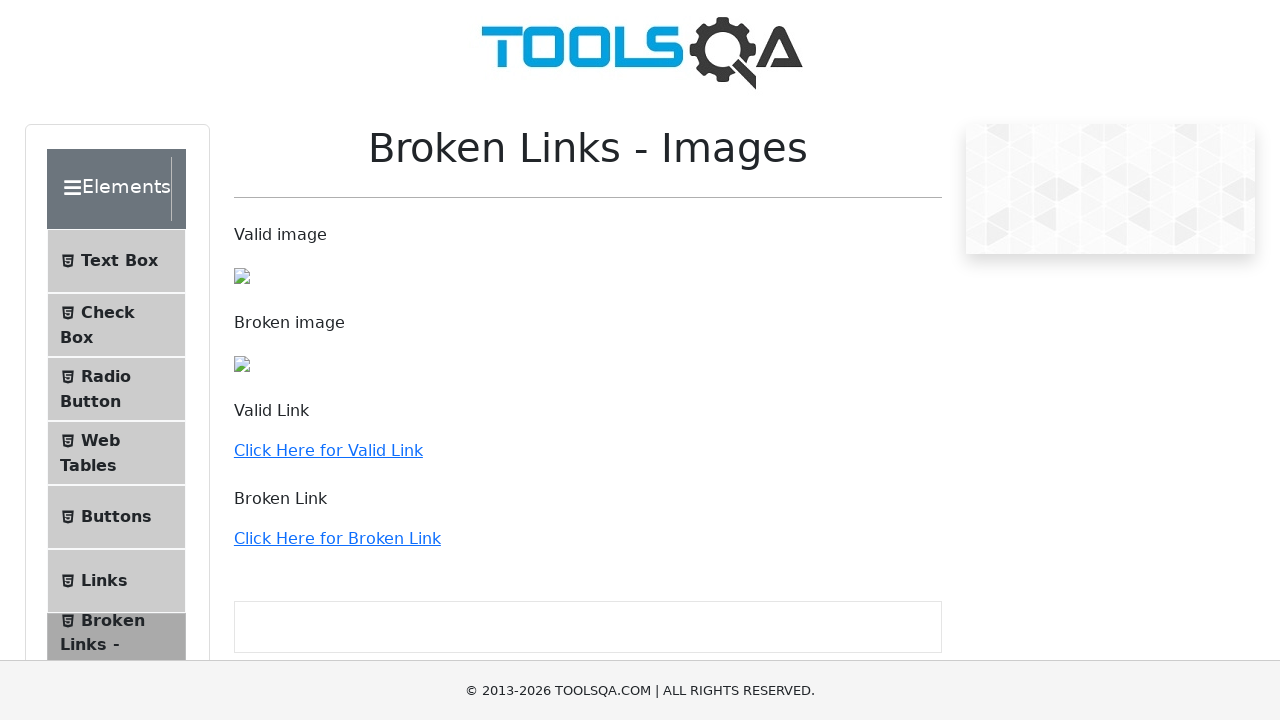

First image element became visible
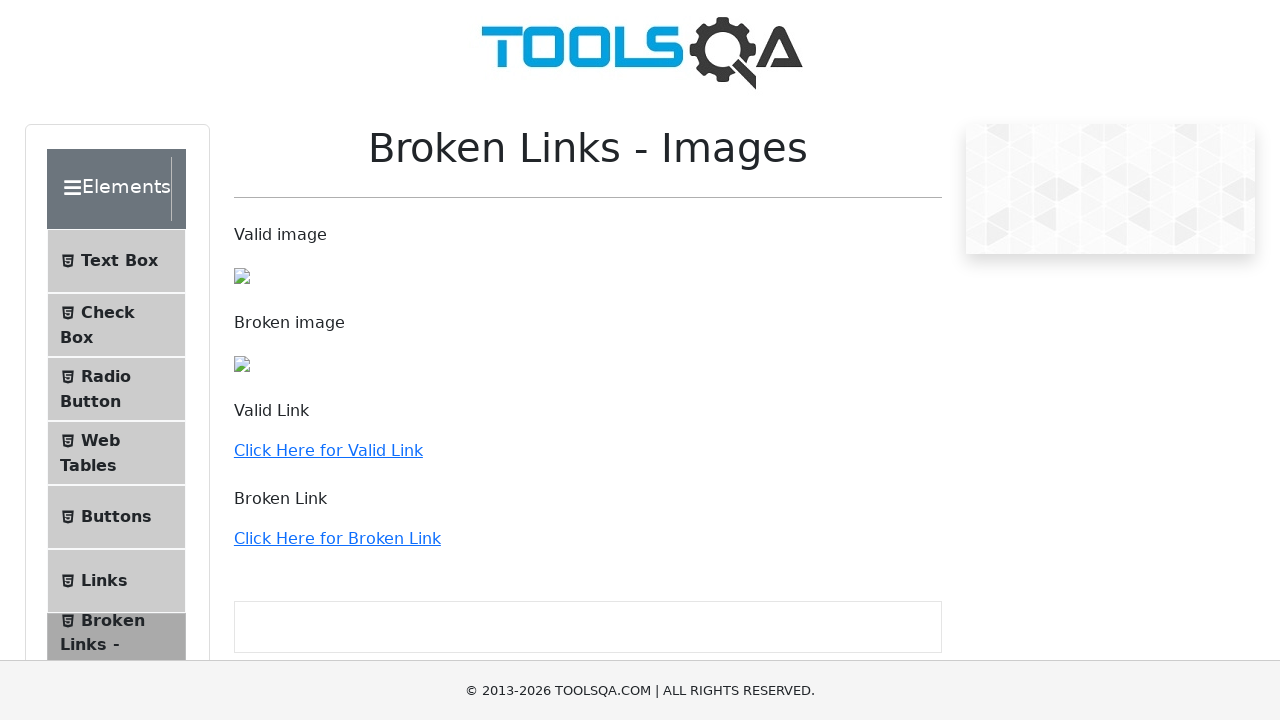

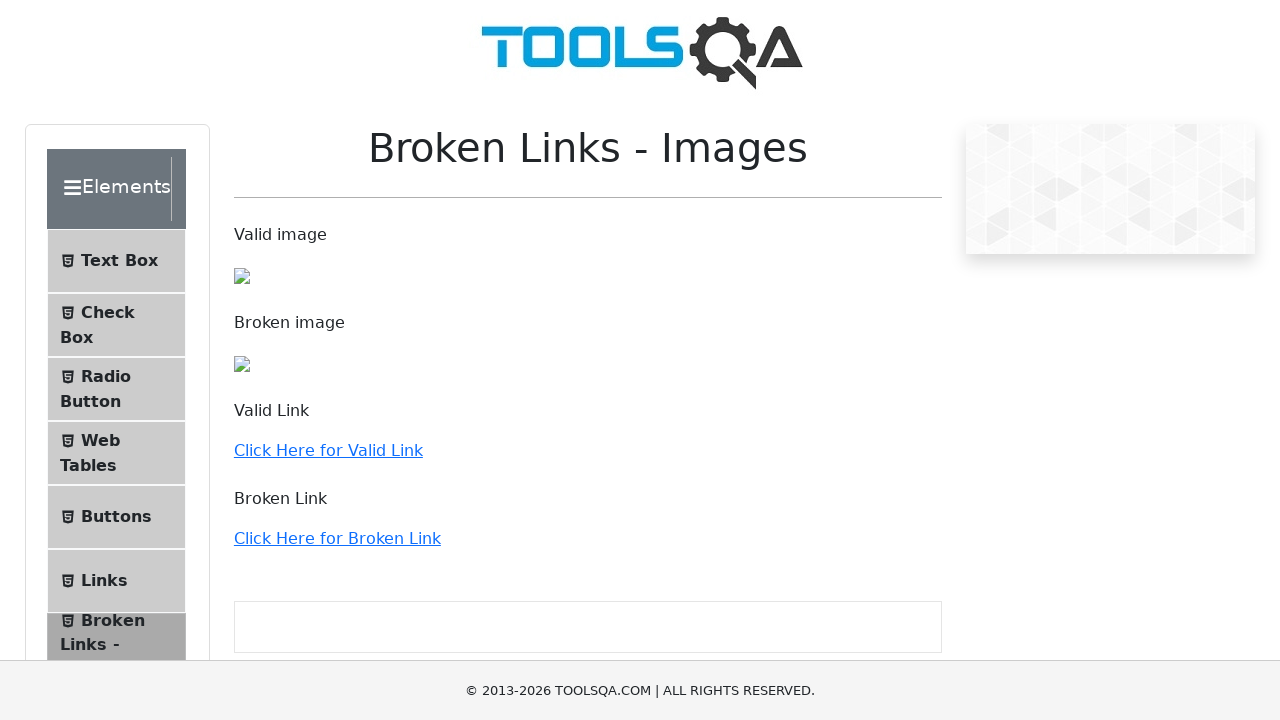